Performs a basic performance check by loading the page and waiting for DOM content to be loaded.

Starting URL: https://bob-takuya.github.io/genshi-studio/

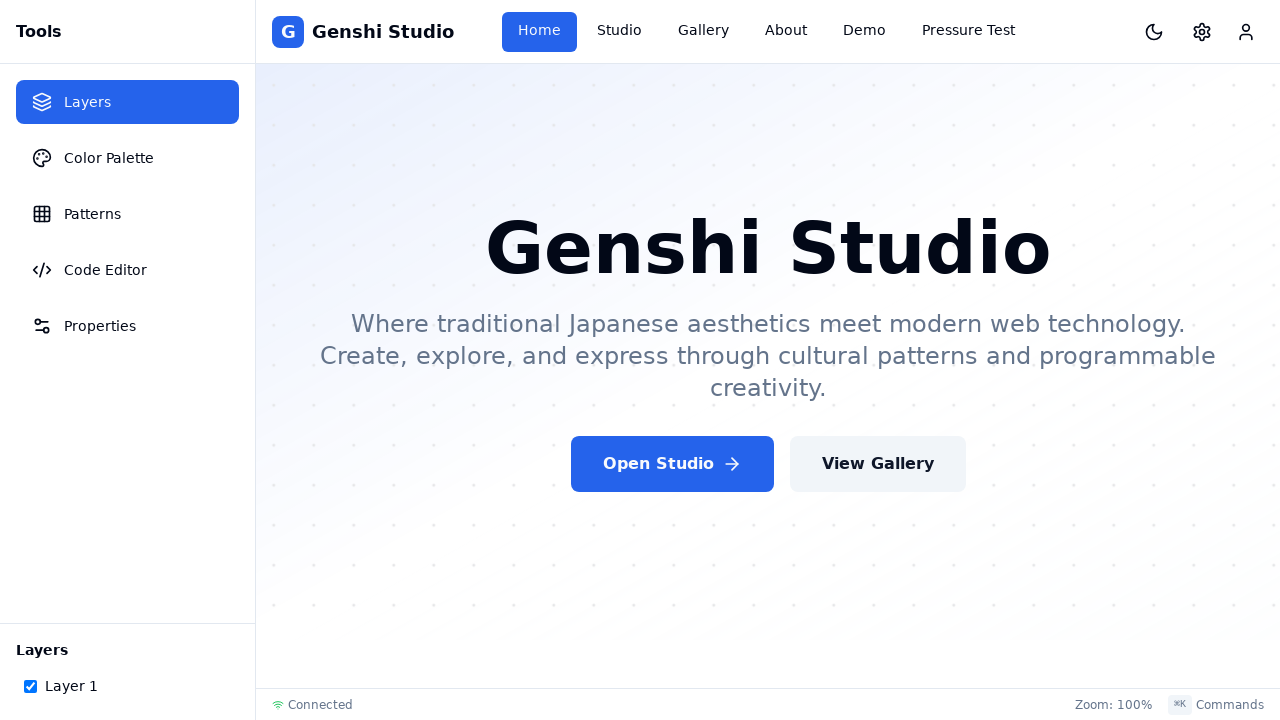

DOM content loaded on Genshi Studio page
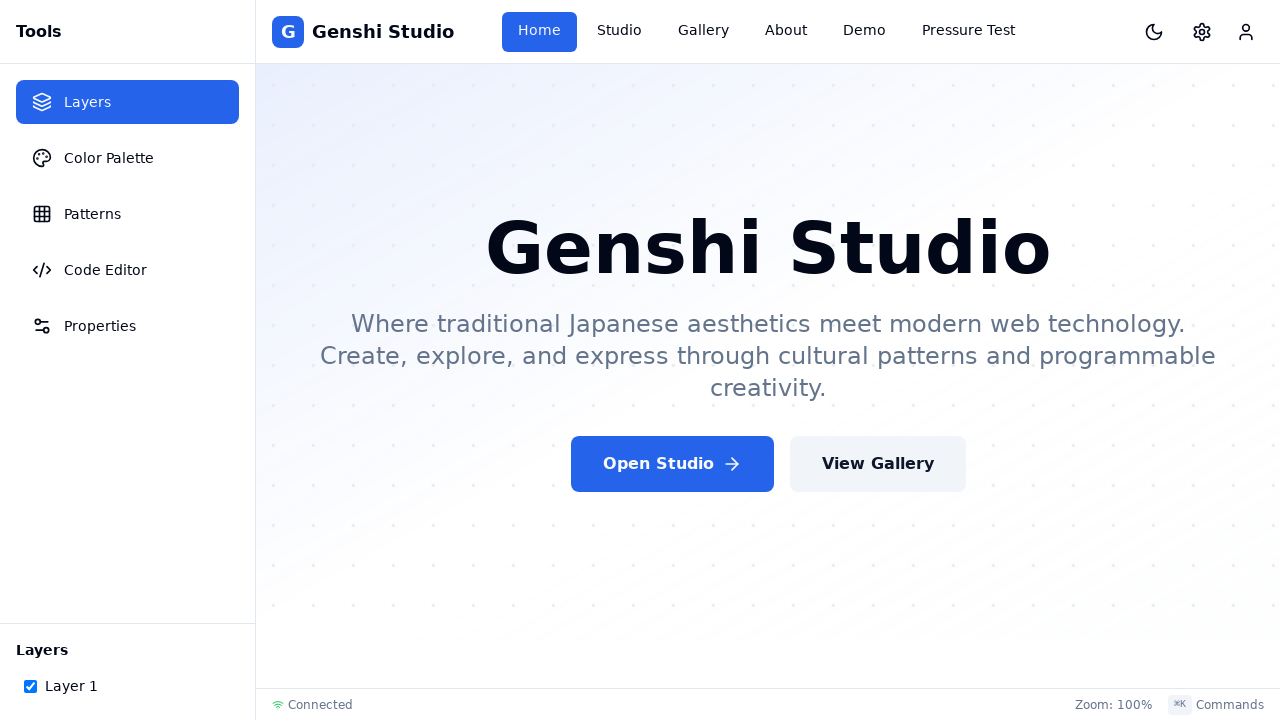

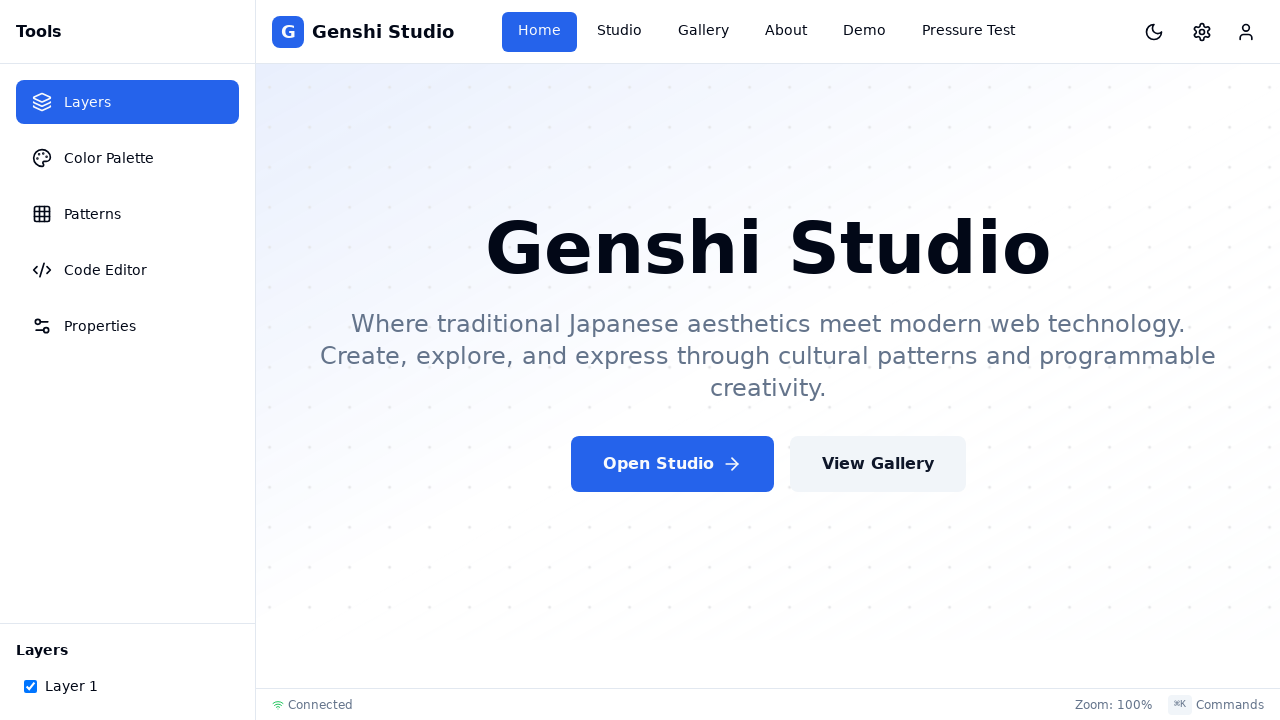